Tests autosuggest dropdown functionality by typing "ind" in the search field and selecting "India" from the suggested options

Starting URL: https://rahulshettyacademy.com/dropdownsPractise/#search.aspx?mode=search

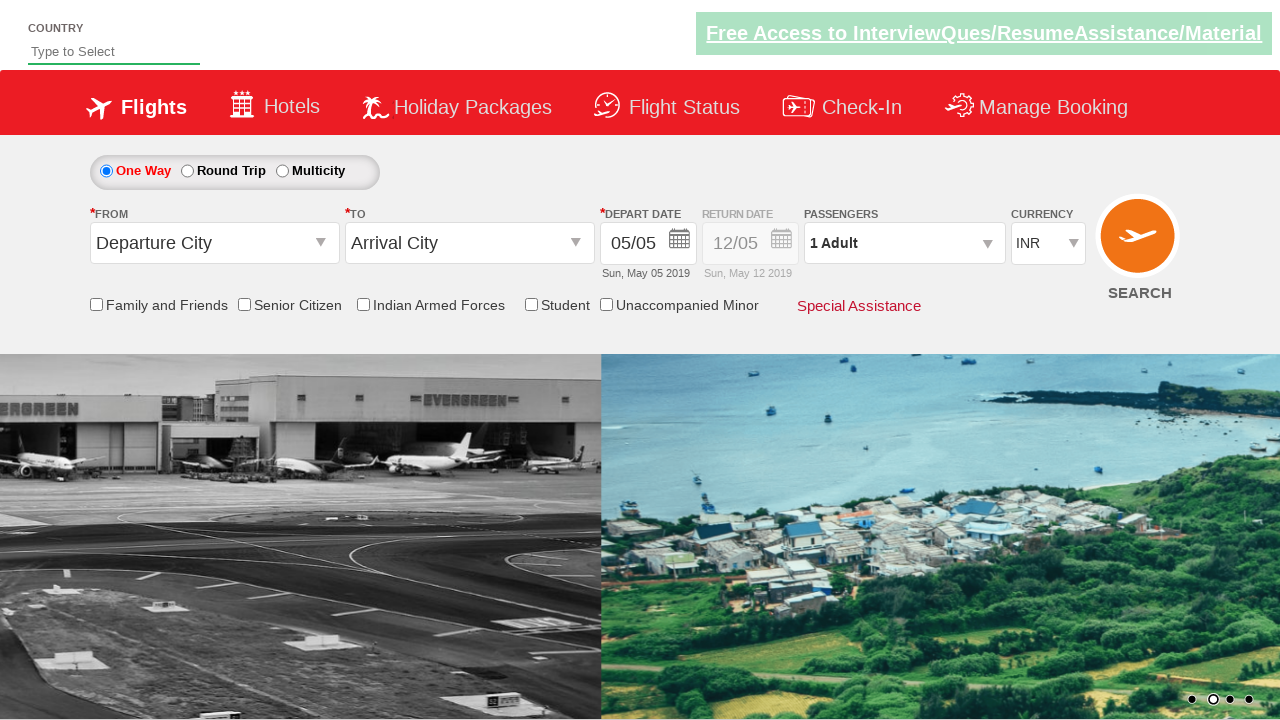

Typed 'ind' in the autosuggest search field on #autosuggest
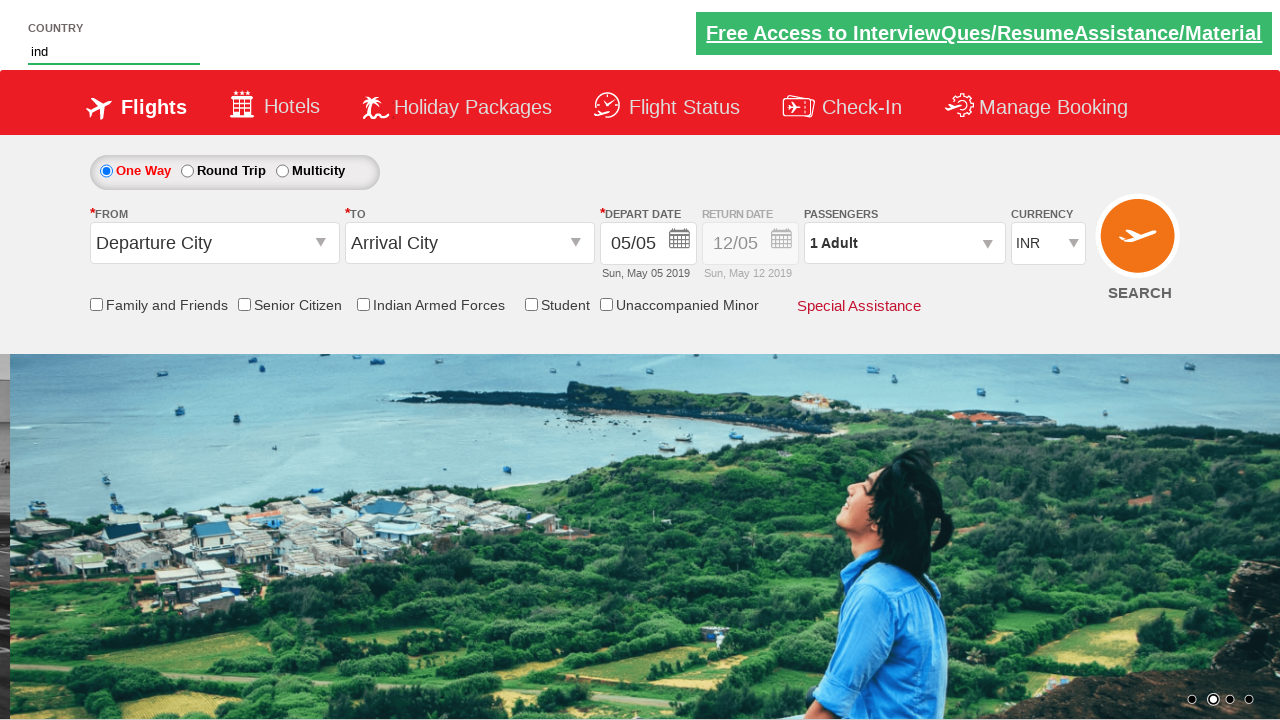

Autosuggest dropdown appeared with suggestions
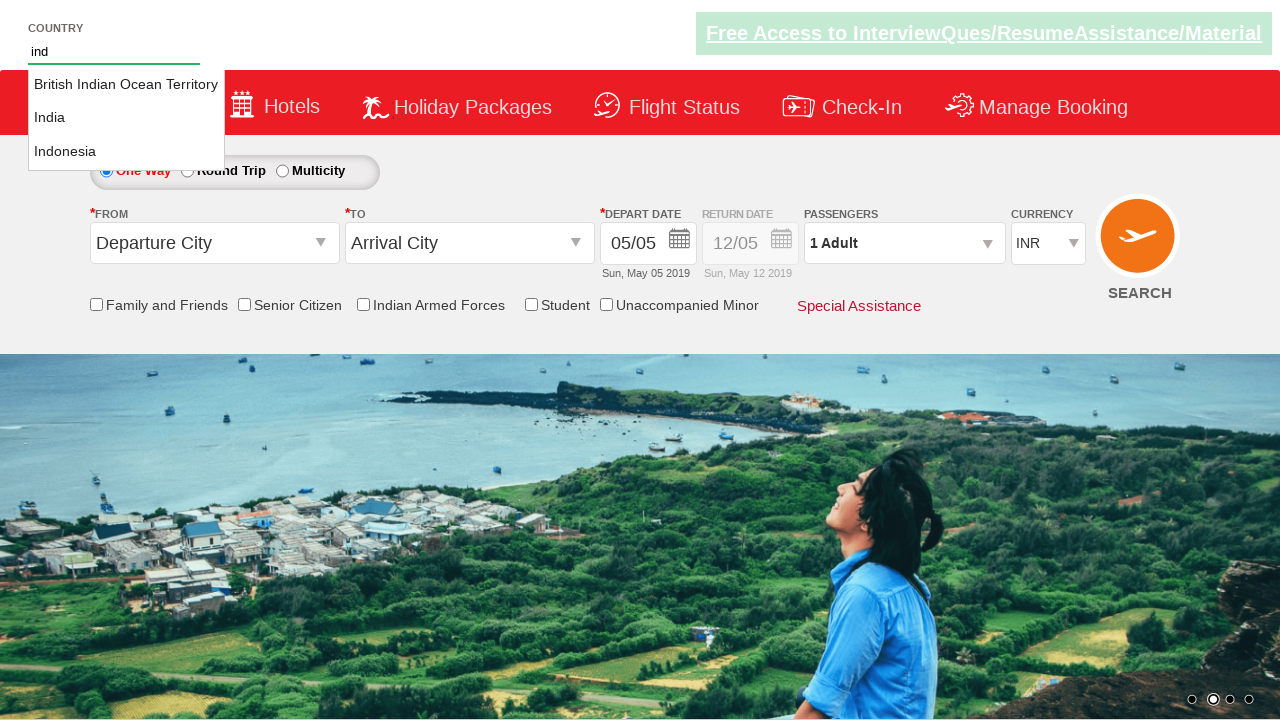

Selected 'India' from the autosuggest dropdown options at (126, 118) on li.ui-menu-item a >> nth=1
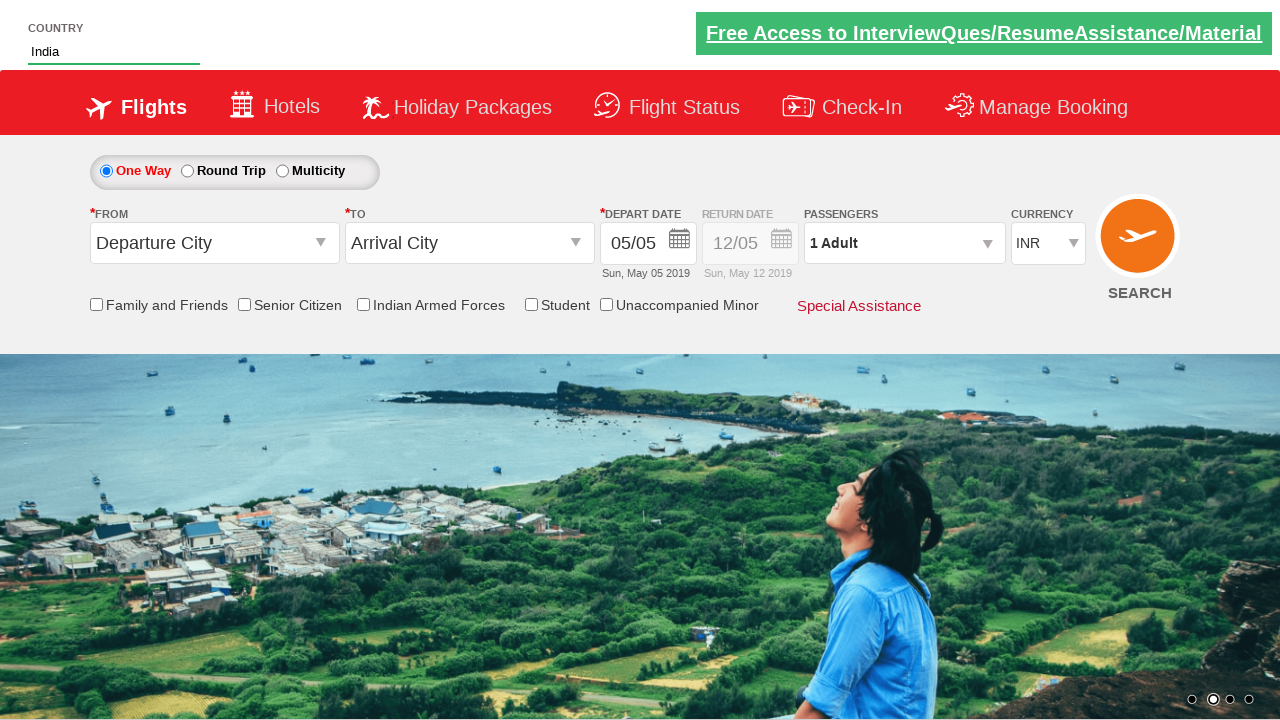

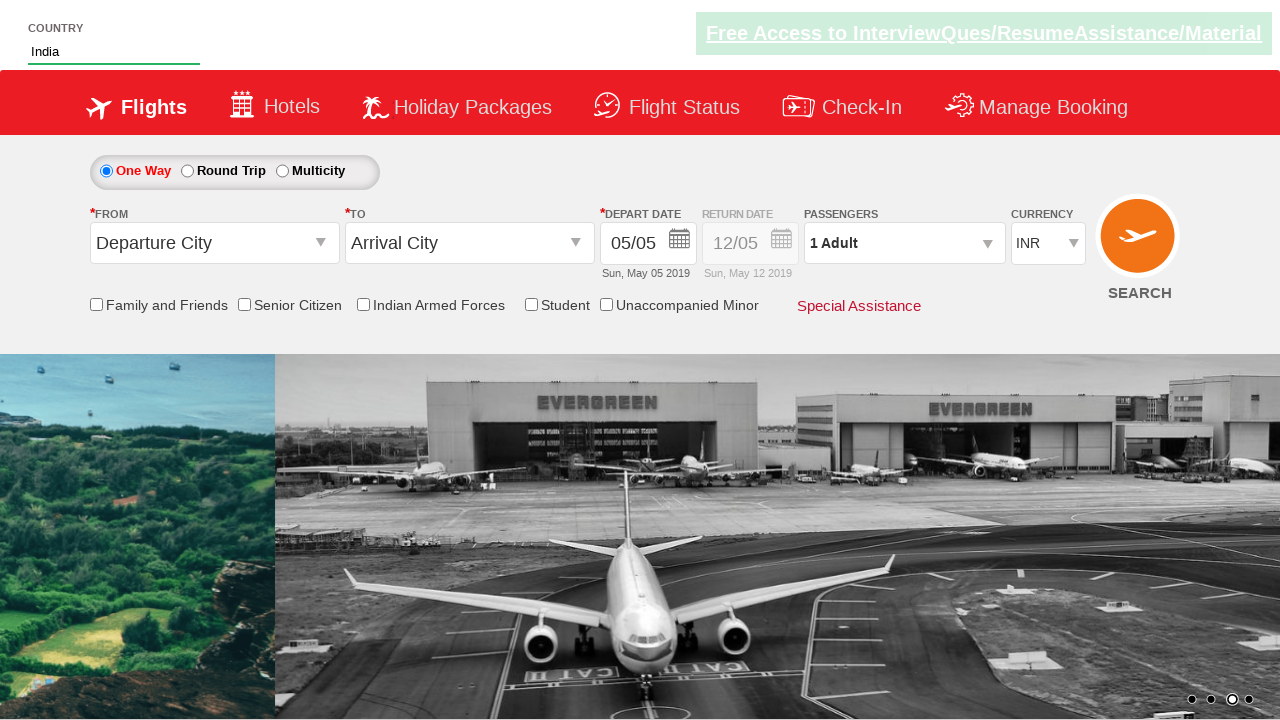